Navigates to the SpiceJet airline website homepage. The script appears to be an incomplete test setup with no additional actions beyond loading the page.

Starting URL: http://spicejet.com/

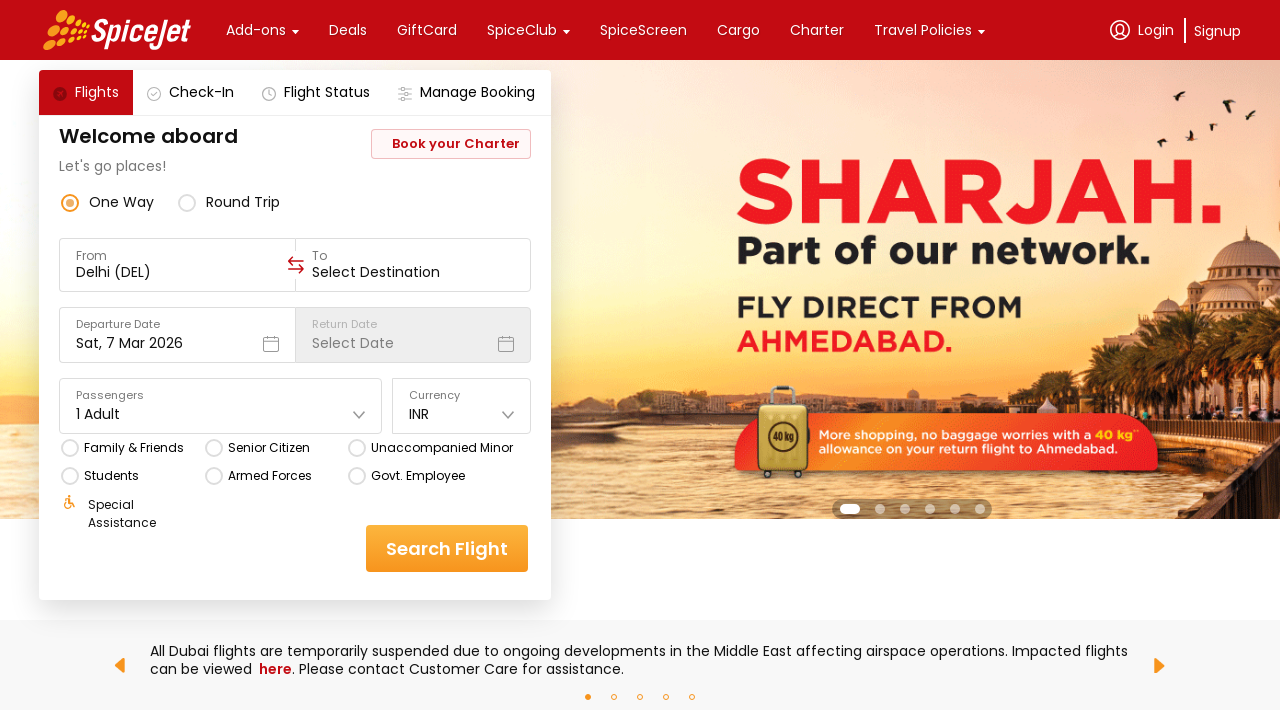

SpiceJet homepage loaded - DOM content ready
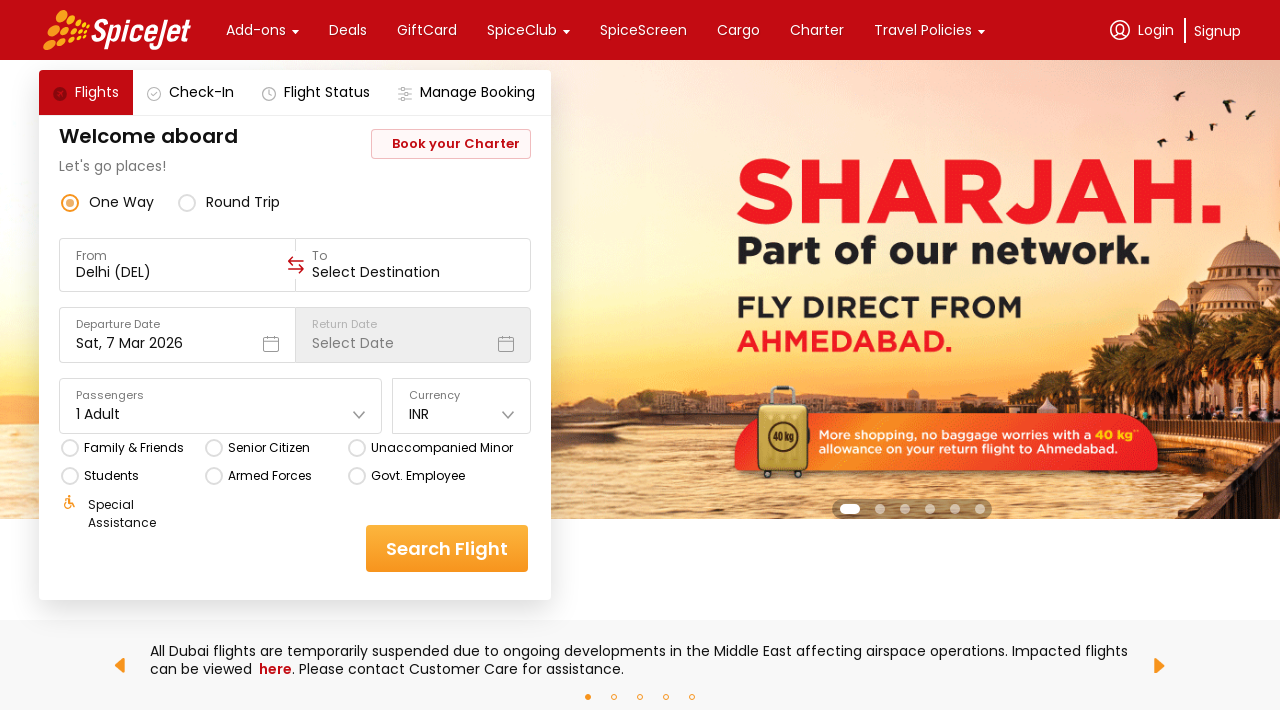

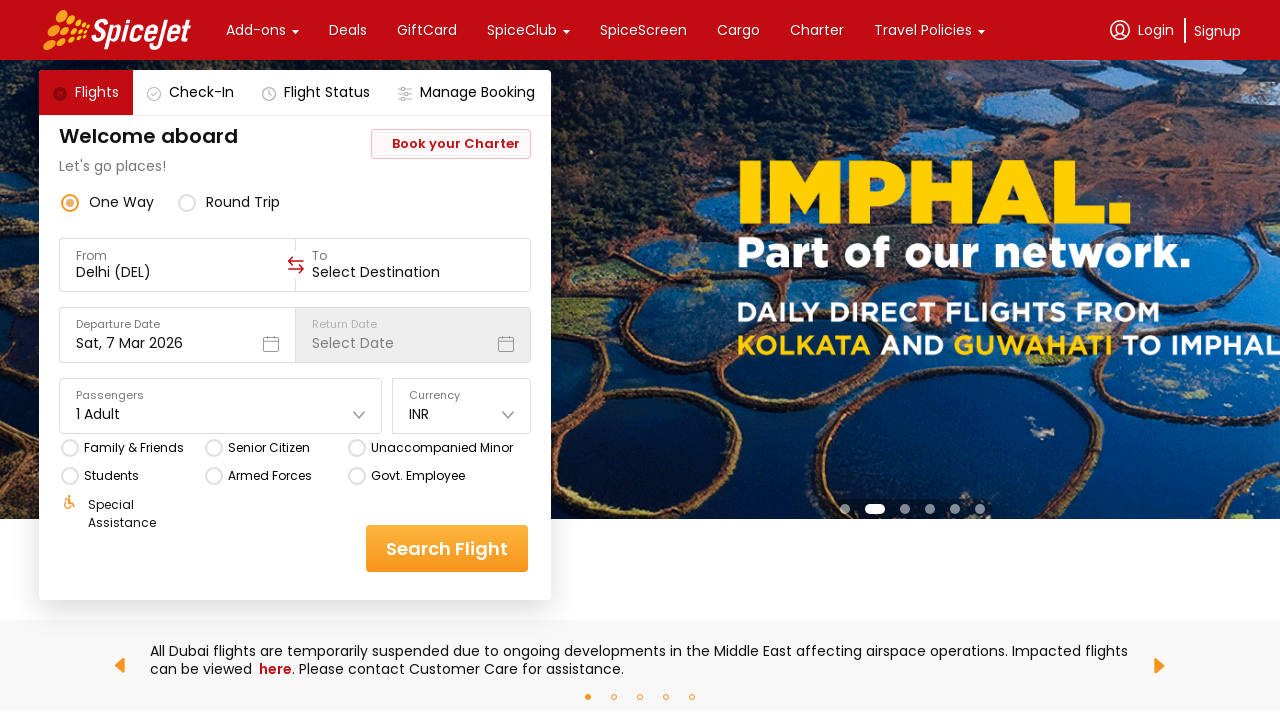